Solves a mathematical captcha by reading a value from the page, calculating a mathematical expression, entering the result, selecting checkboxes and radio buttons, and submitting the form

Starting URL: http://suninjuly.github.io/math.html

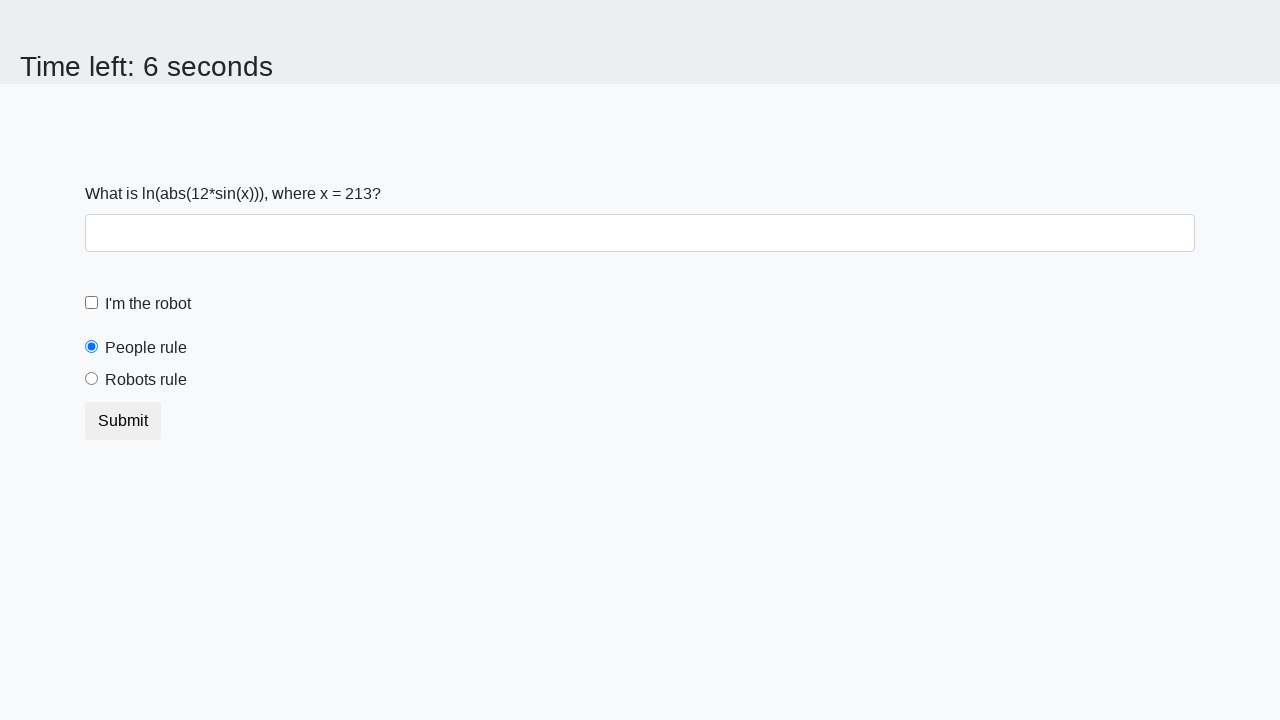

Located and read x value from page
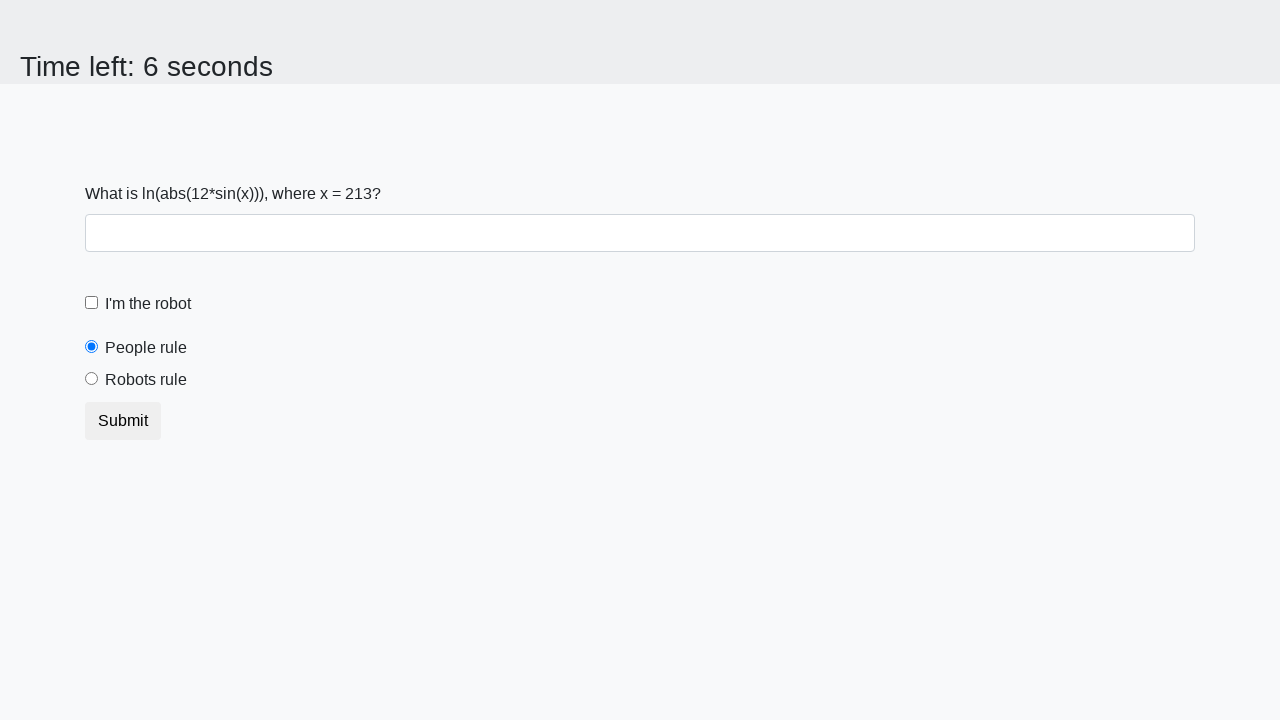

Calculated mathematical expression: y = log(abs(12 * sin(213))) = 1.9534881402475652
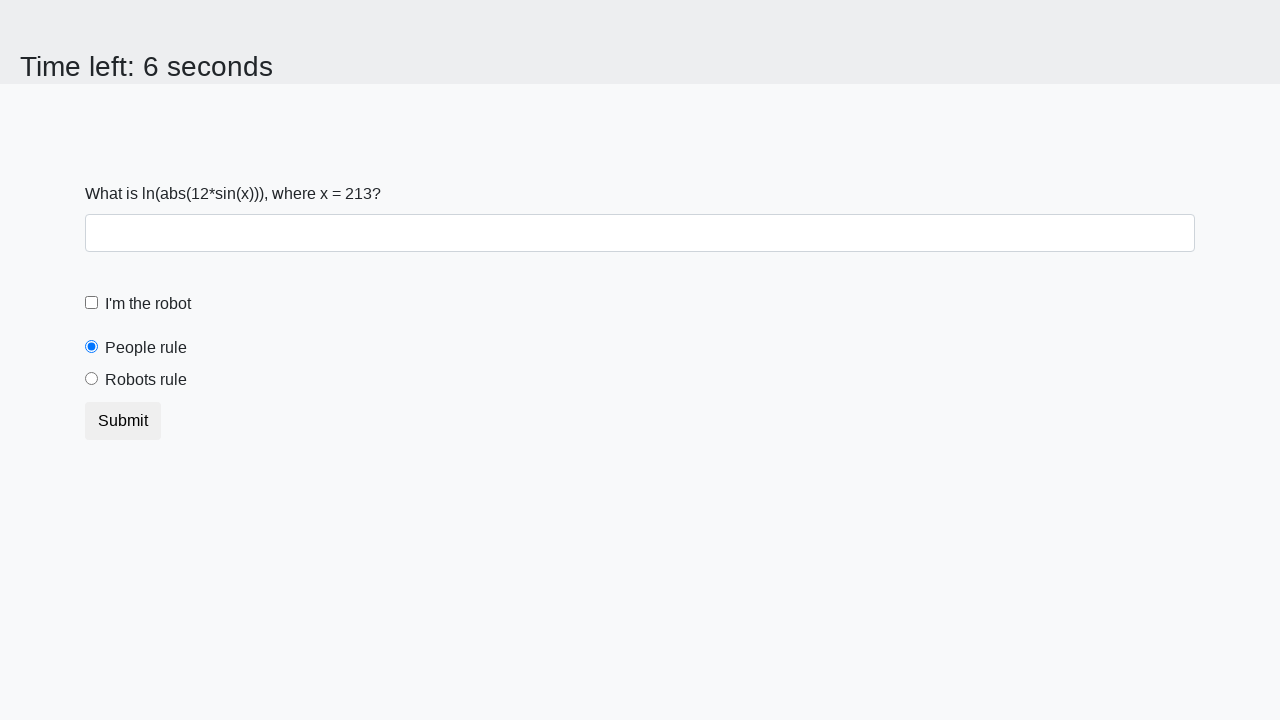

Entered calculated result '1.9534881402475652' into answer field on #answer
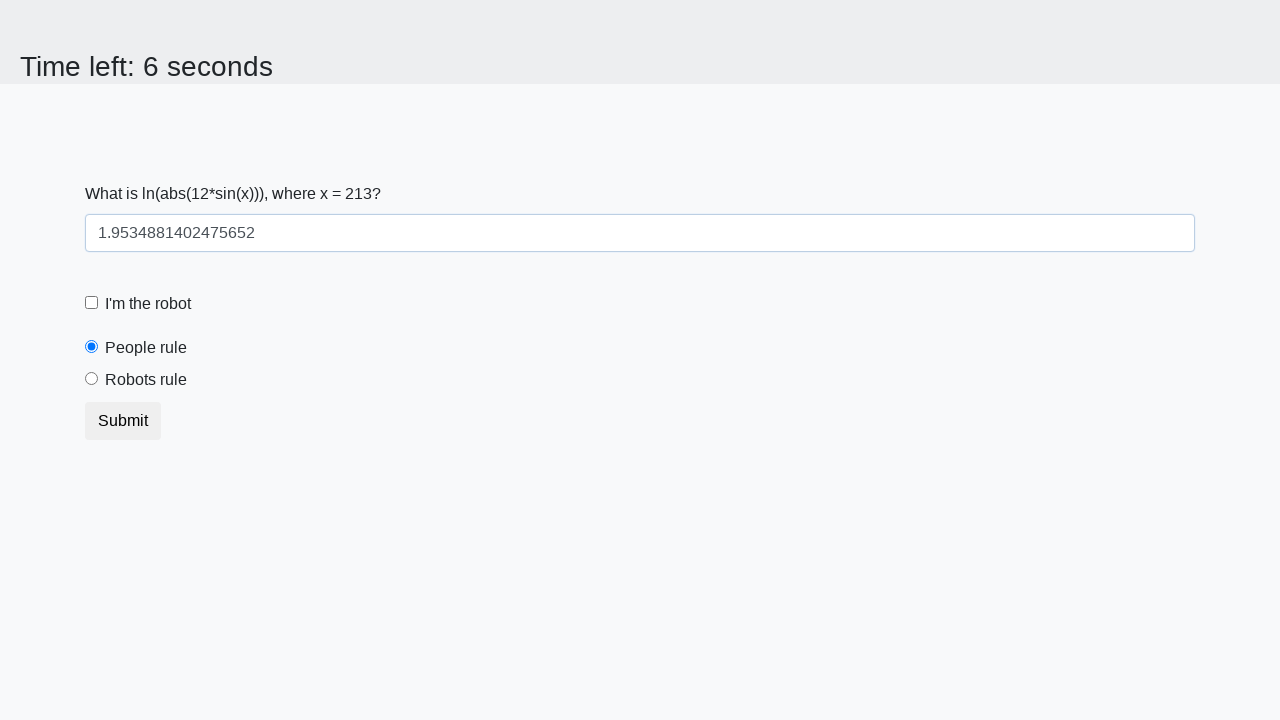

Checked the 'I'm a robot' checkbox at (92, 303) on #robotCheckbox
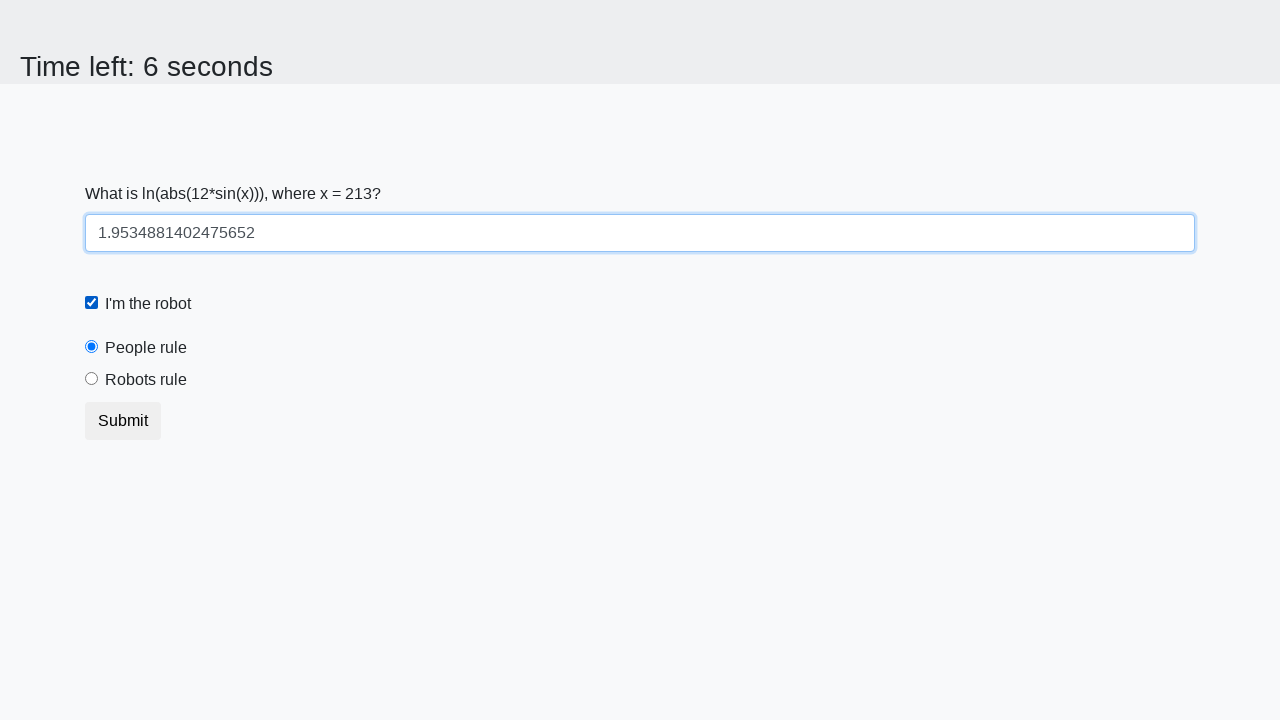

Selected the 'Robots rule' radio button at (92, 379) on #robotsRule
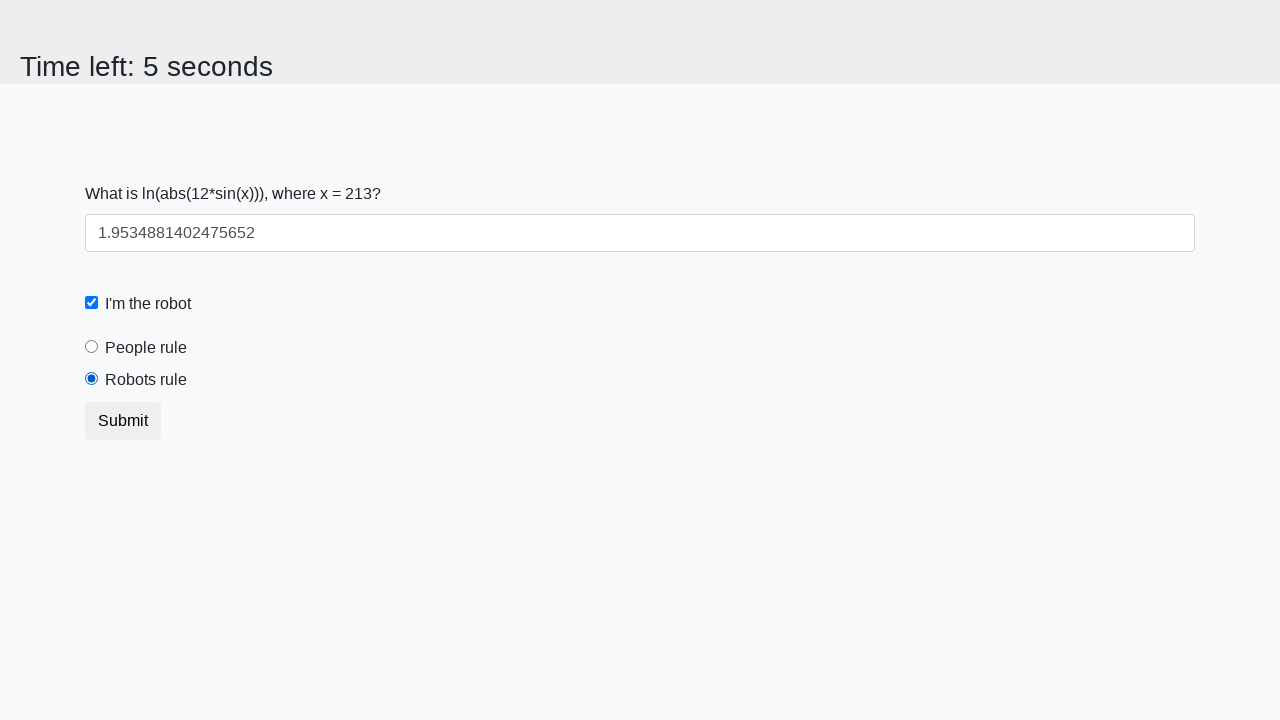

Clicked submit button to submit the form at (123, 421) on button.btn
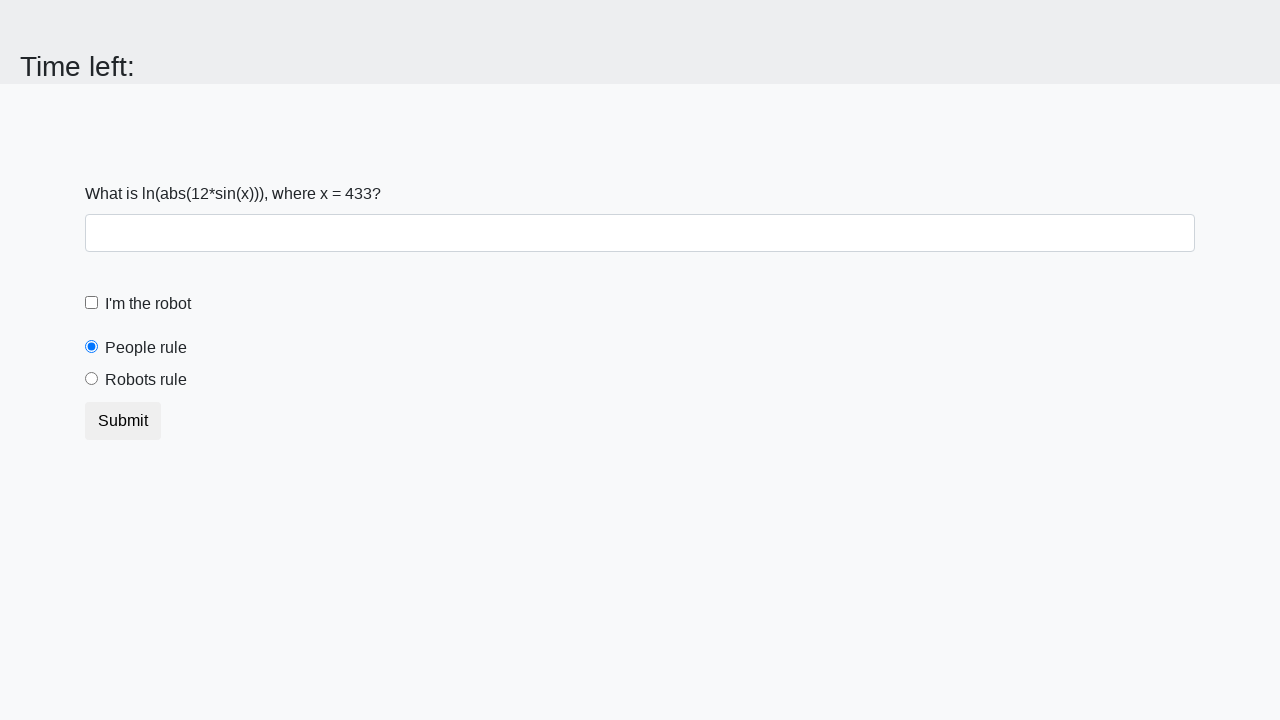

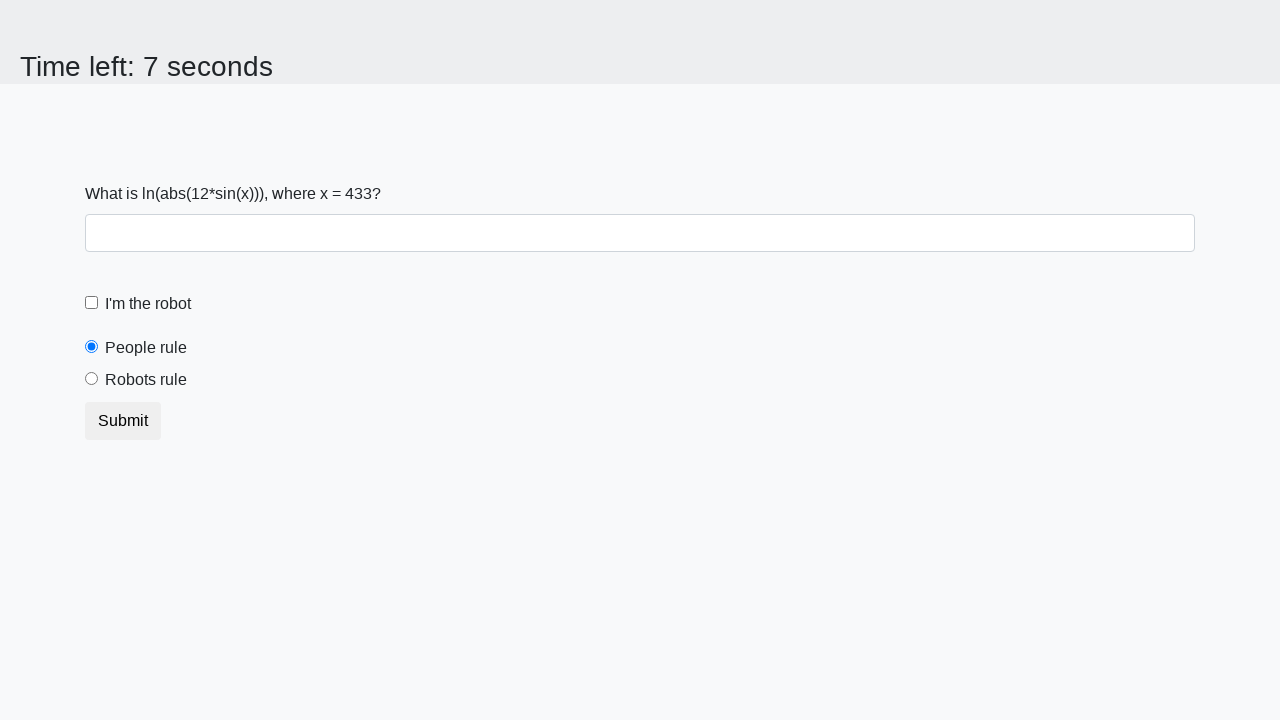